Tests jQuery UI selectmenu widget by switching to an iframe, clicking on a dropdown, and selecting the "Faster" option

Starting URL: https://jqueryui.com/selectmenu/

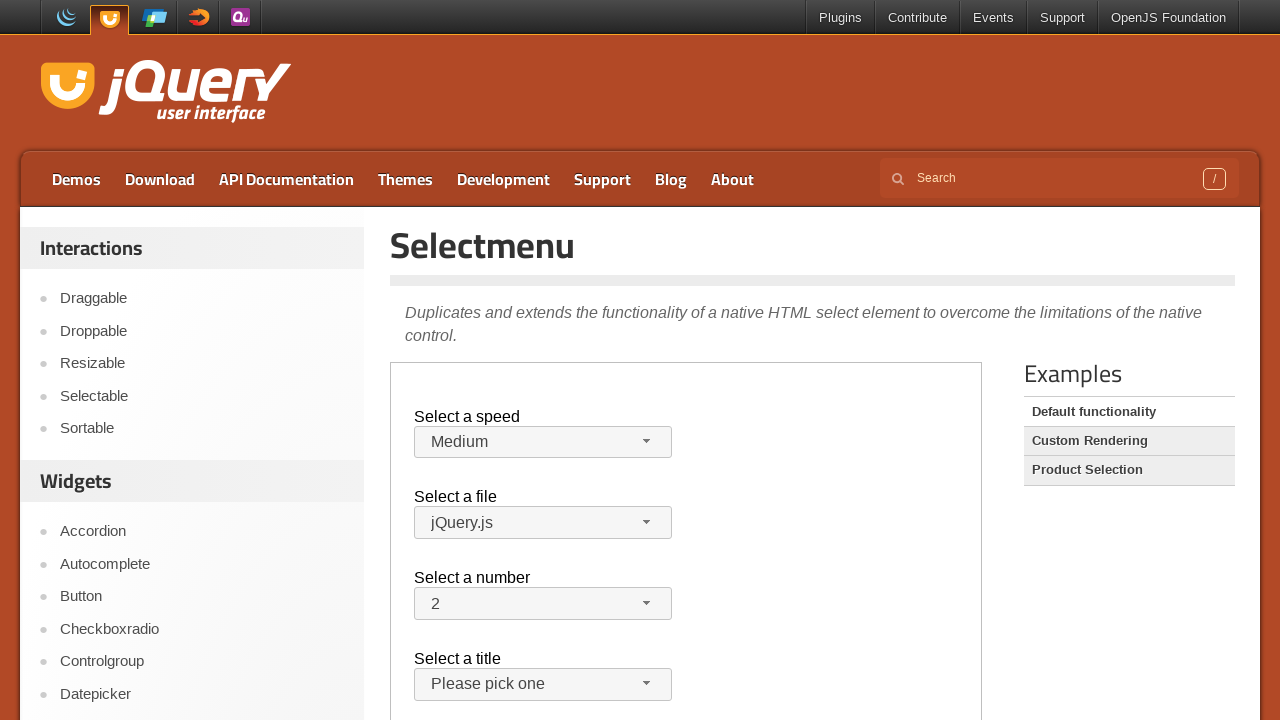

Located the iframe containing the selectmenu demo
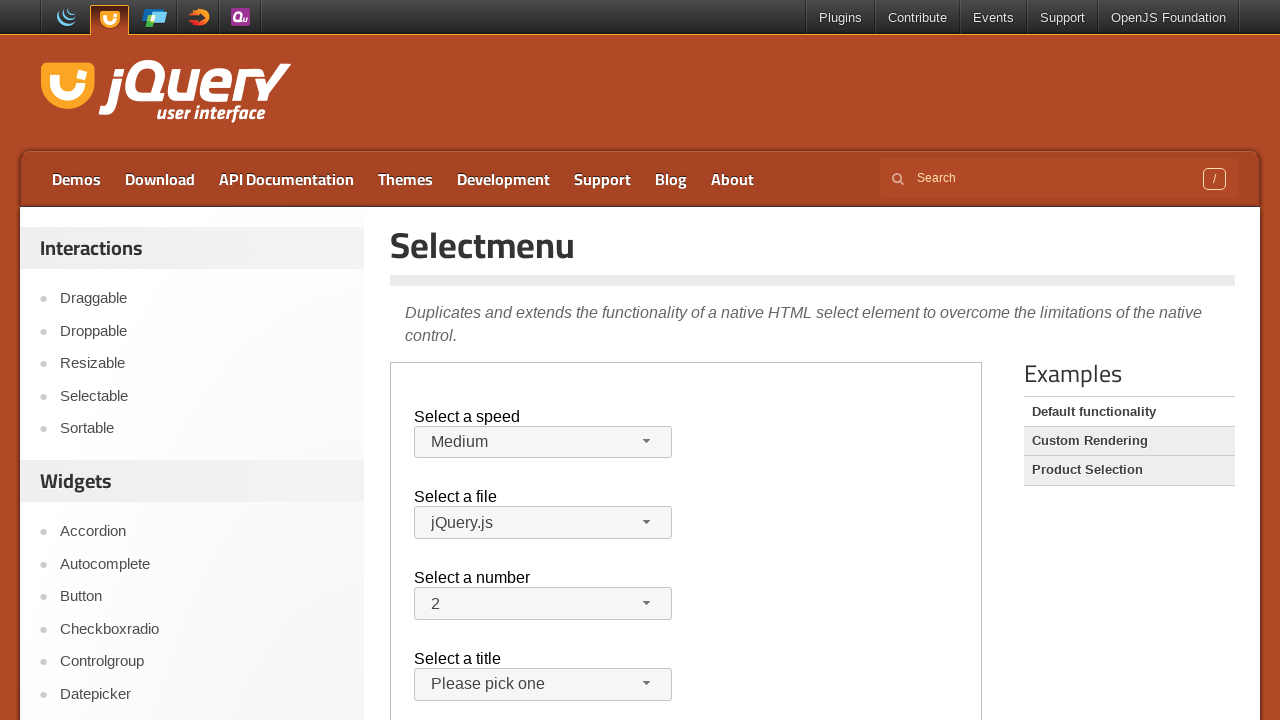

Clicked on the speed dropdown button to open it at (543, 442) on iframe >> nth=0 >> internal:control=enter-frame >> xpath=//span[@id='speed-butto
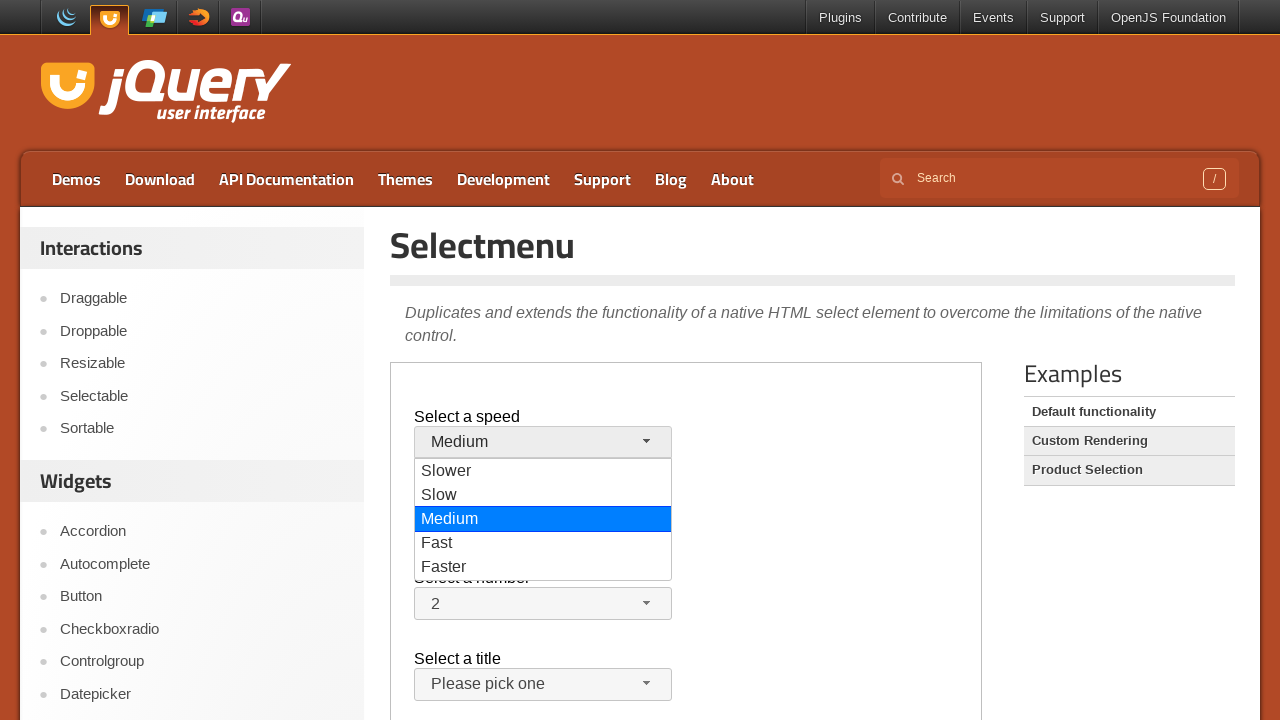

Selected the 'Faster' option from the dropdown menu at (543, 568) on iframe >> nth=0 >> internal:control=enter-frame >> xpath=//ul[@id='speed-menu']/
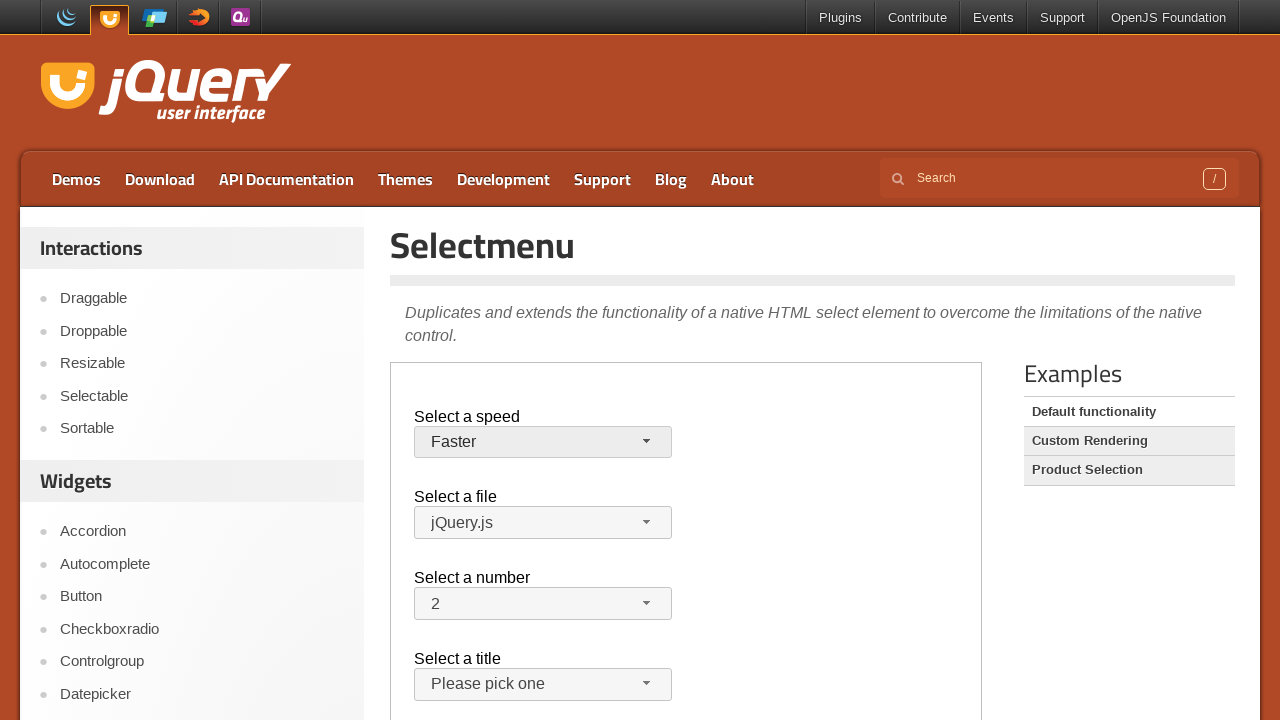

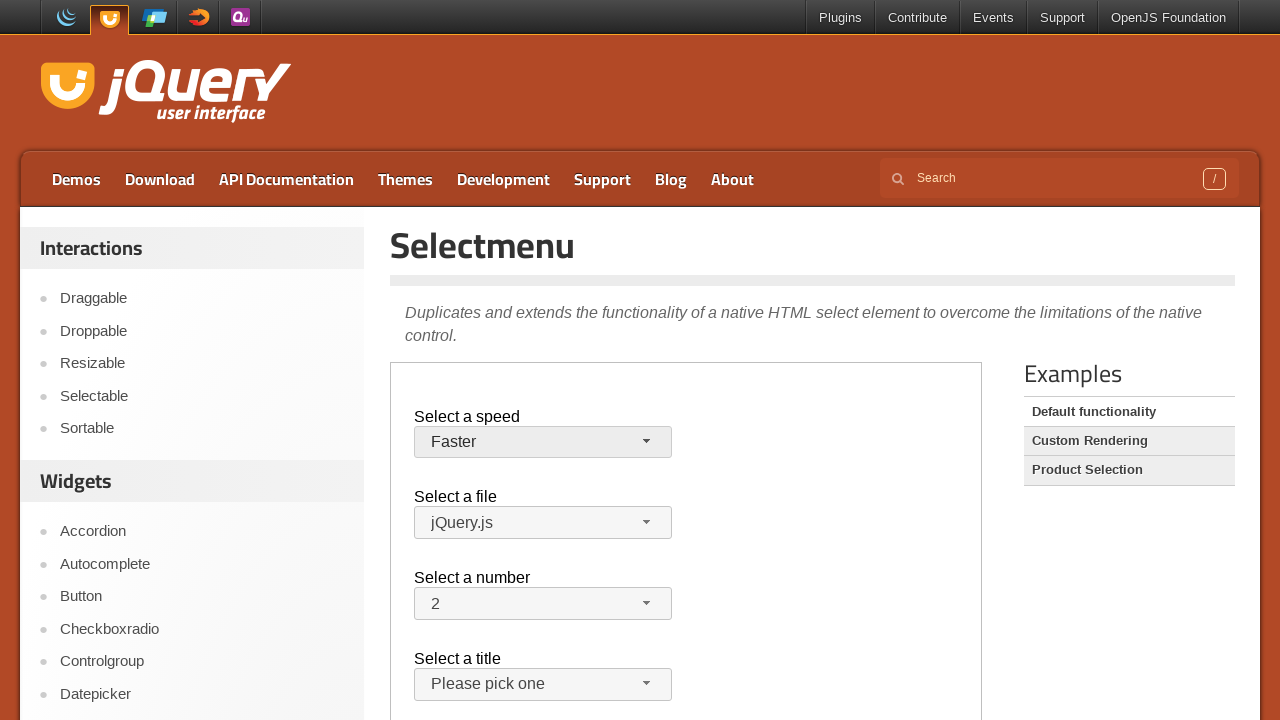